Navigates to Rahul Shetty Academy's Automation Practice page and verifies the page loads successfully

Starting URL: https://rahulshettyacademy.com/AutomationPractice/

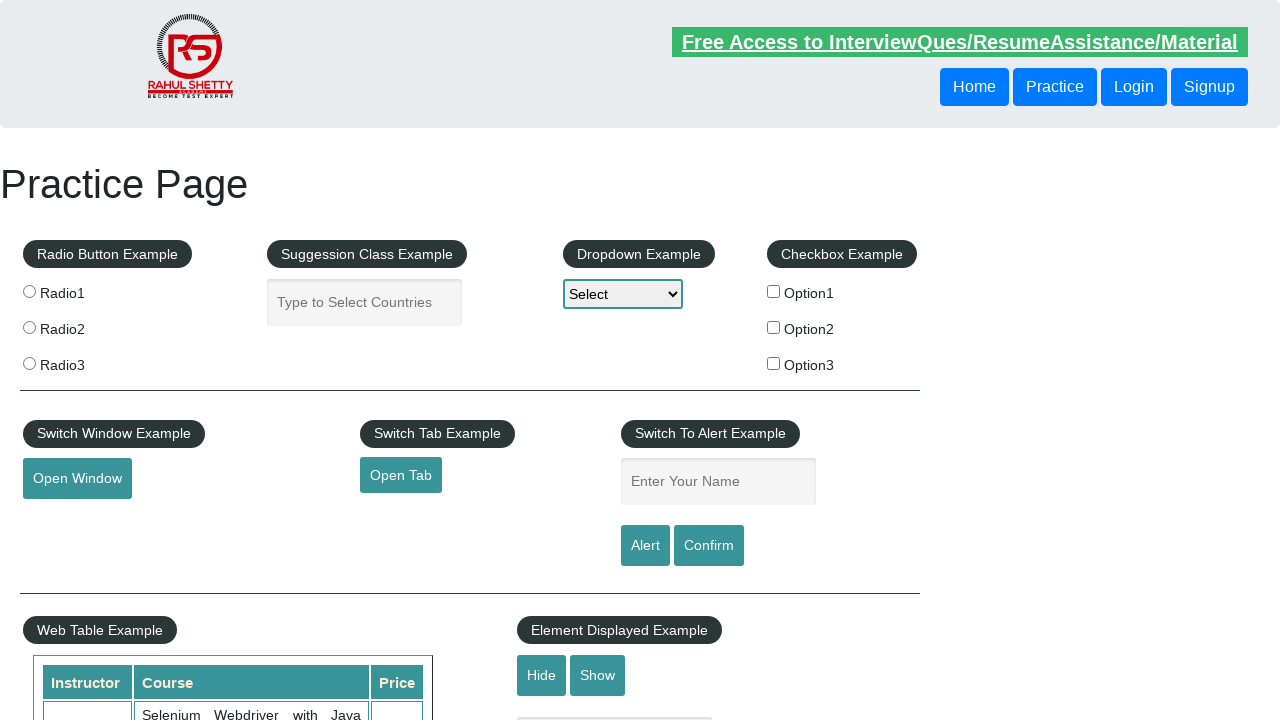

Navigated to Rahul Shetty Academy's Automation Practice page
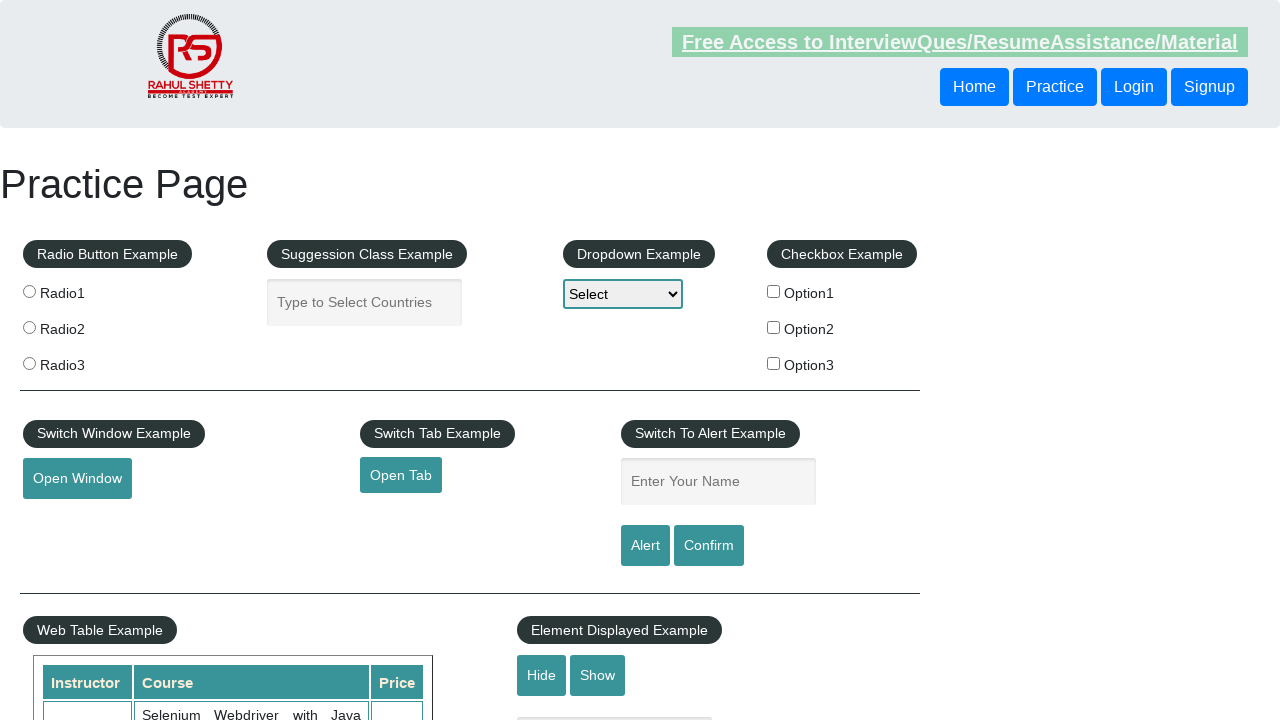

Page DOM content loaded successfully
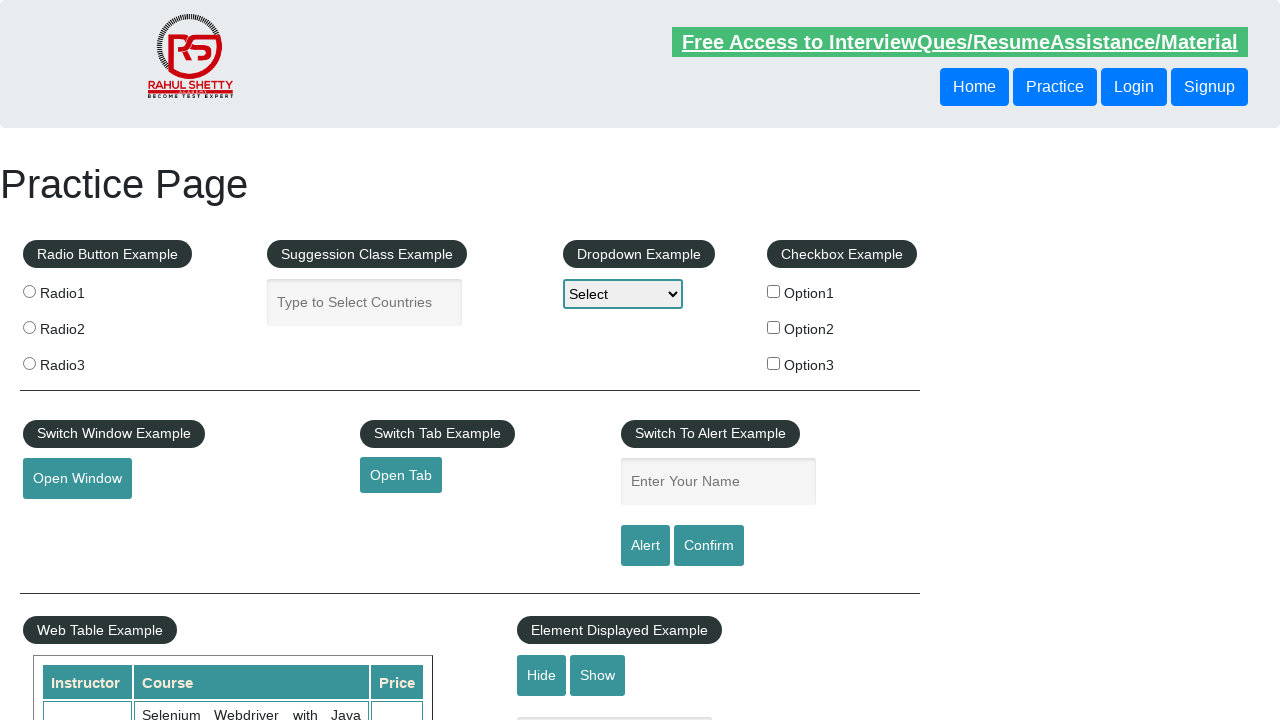

Page verification complete - h1 element found and visible
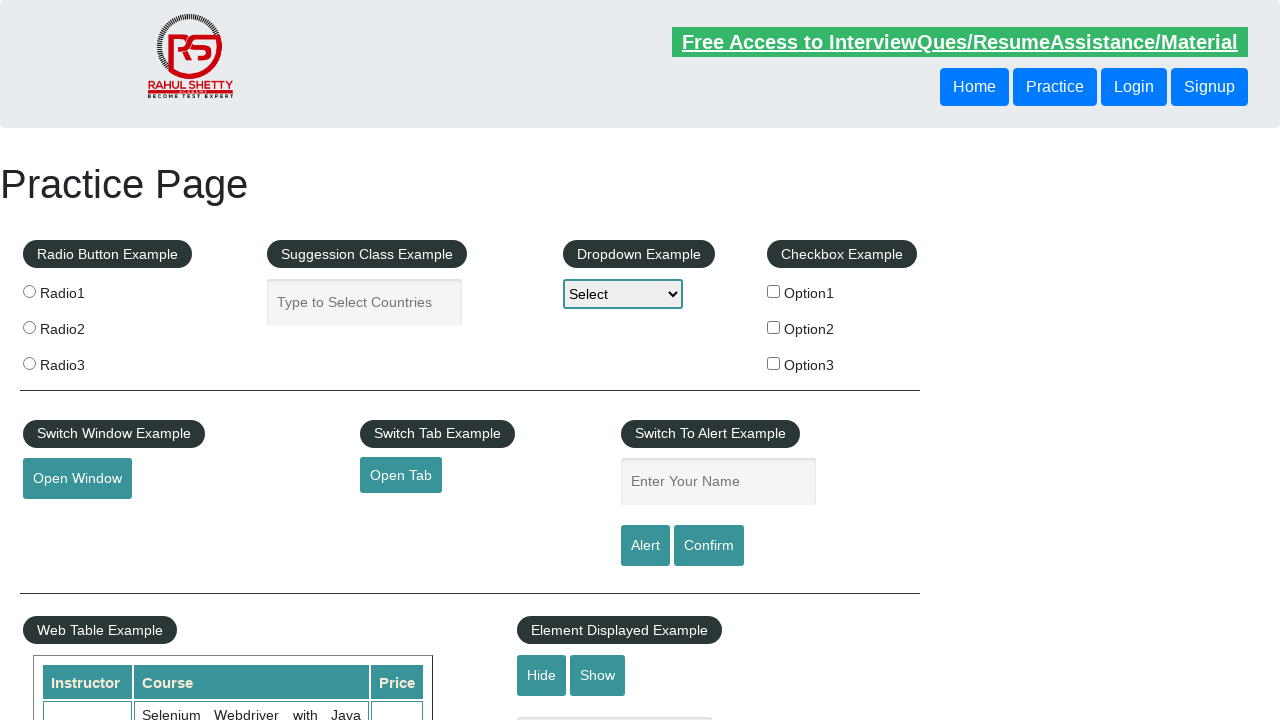

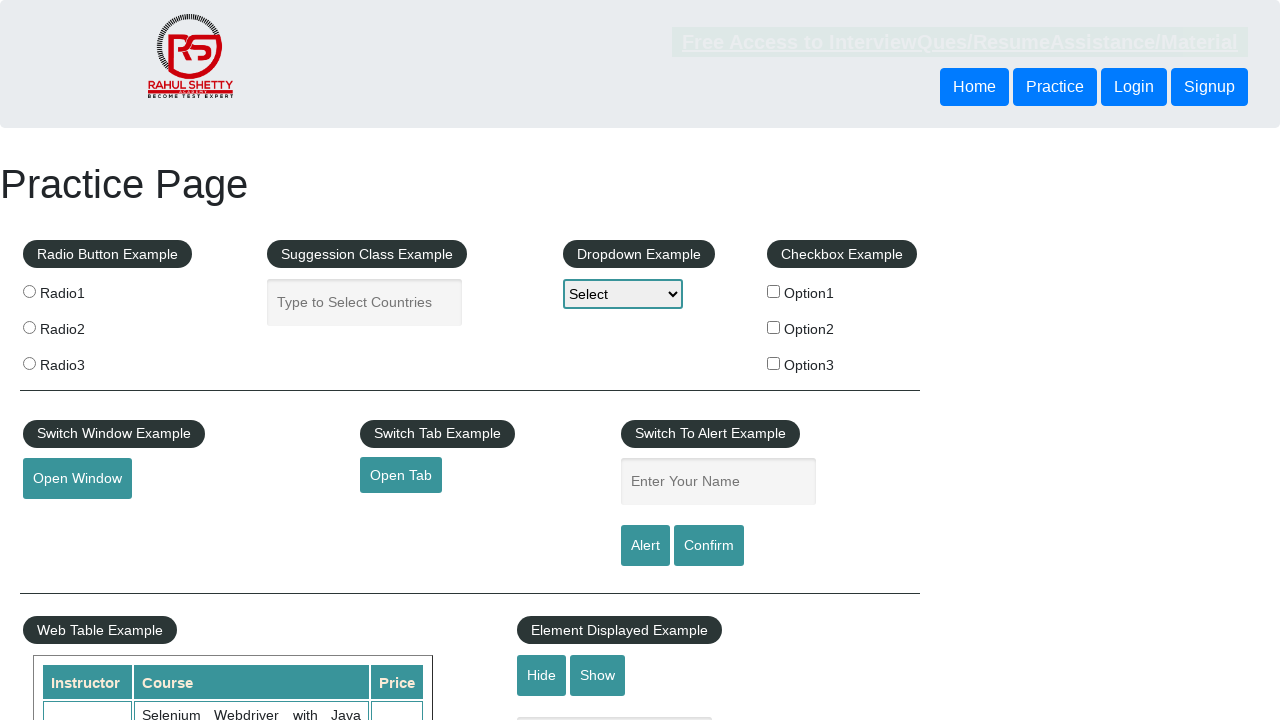